Tests drag and drop functionality on jQuery UI demo page by switching to an iframe and dragging an element to a drop target

Starting URL: http://jqueryui.com/droppable/

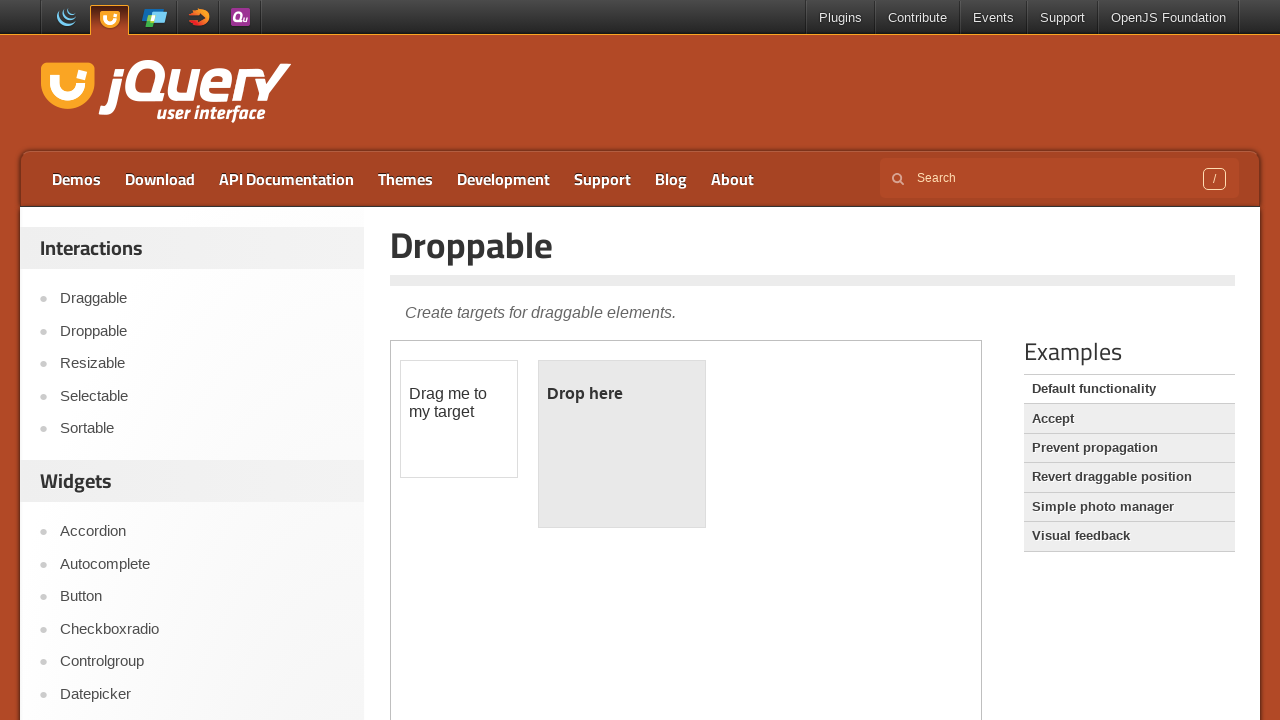

Navigated to jQuery UI droppable demo page
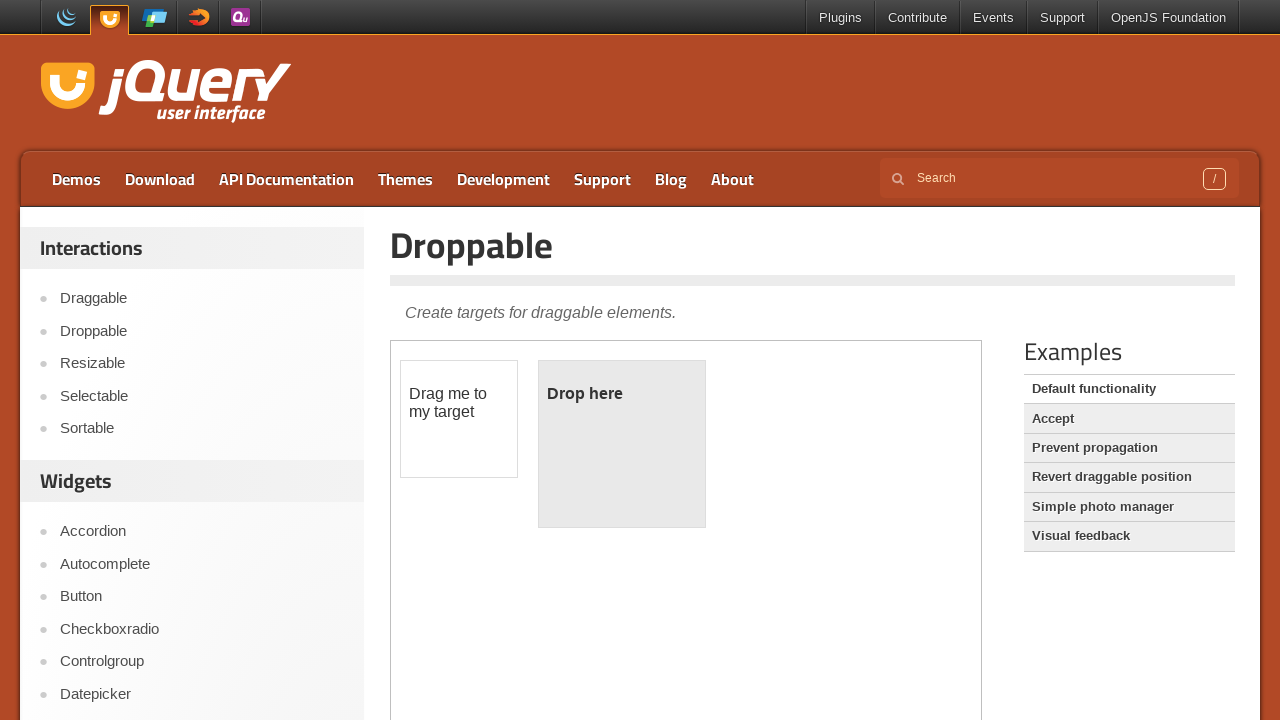

Located the demo iframe
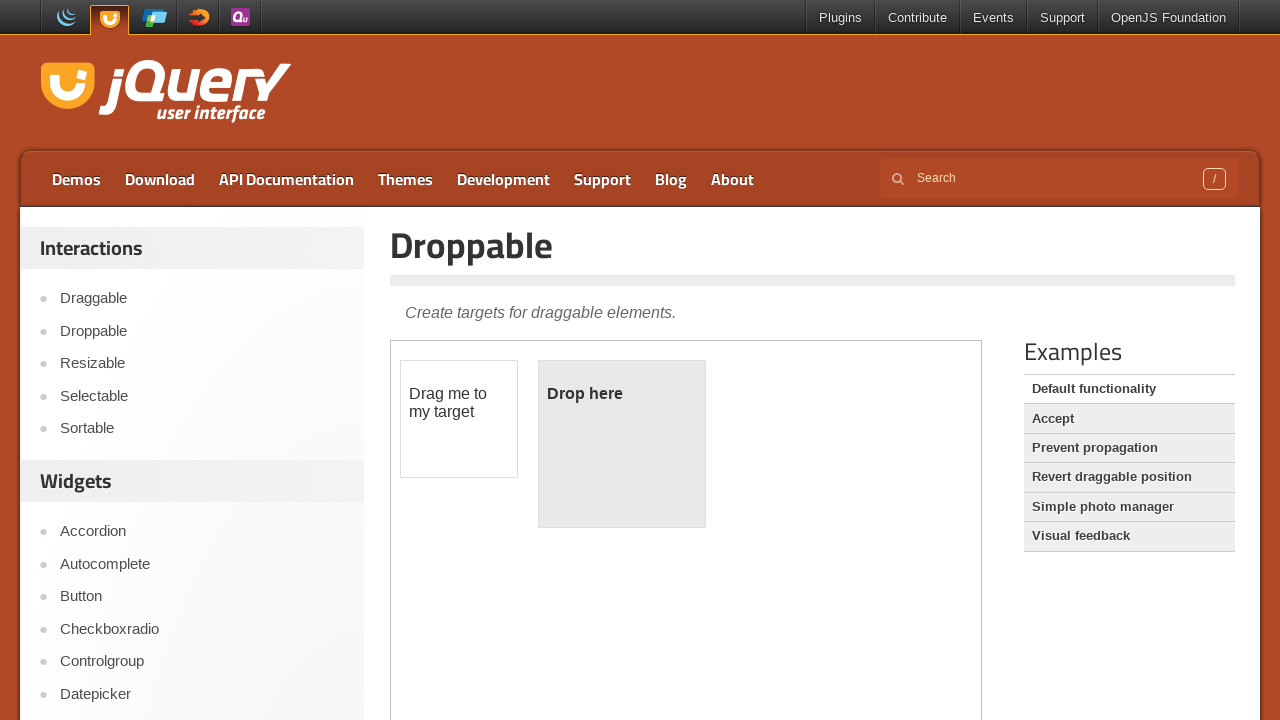

Clicked on the draggable element at (459, 419) on iframe.demo-frame >> internal:control=enter-frame >> #draggable
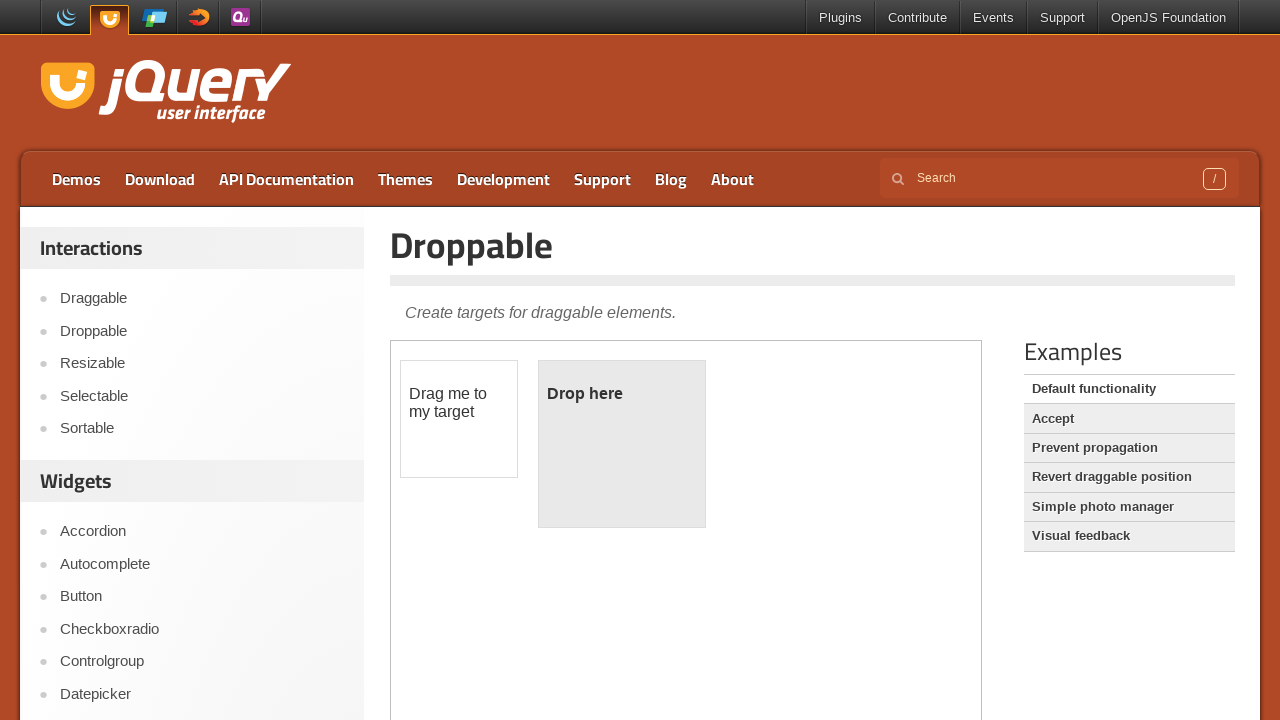

Dragged element to drop target at (622, 444)
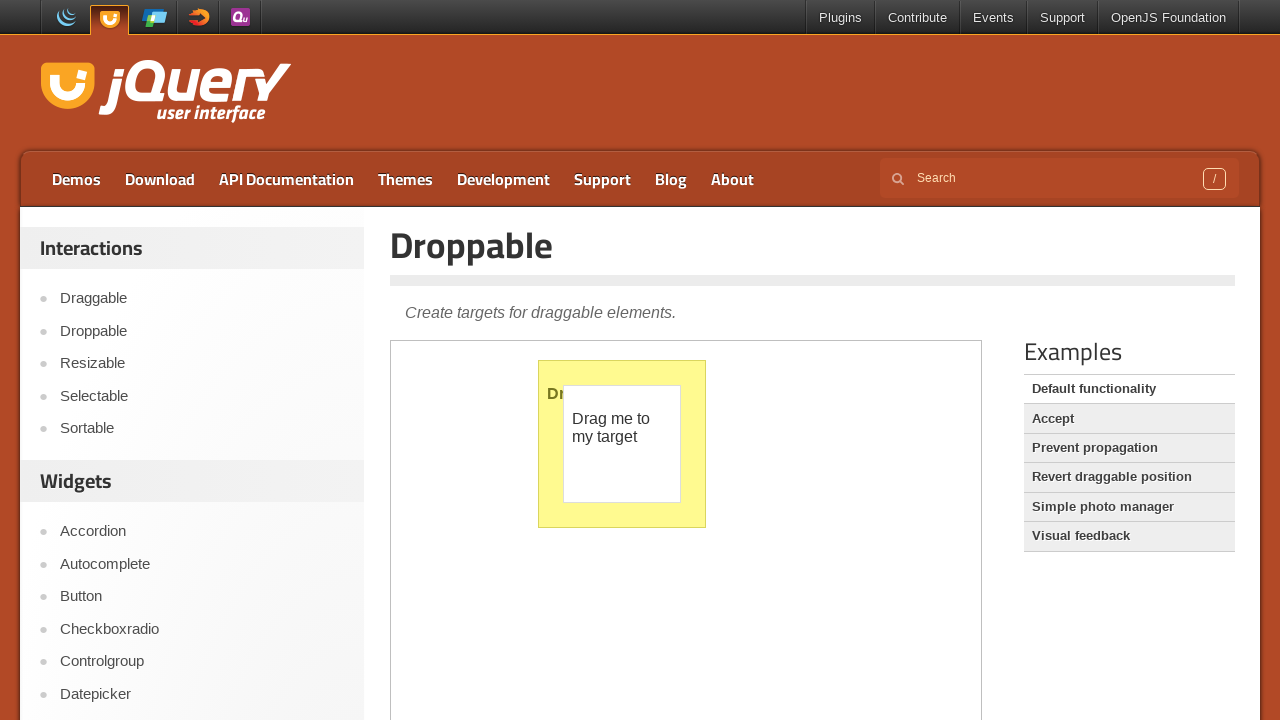

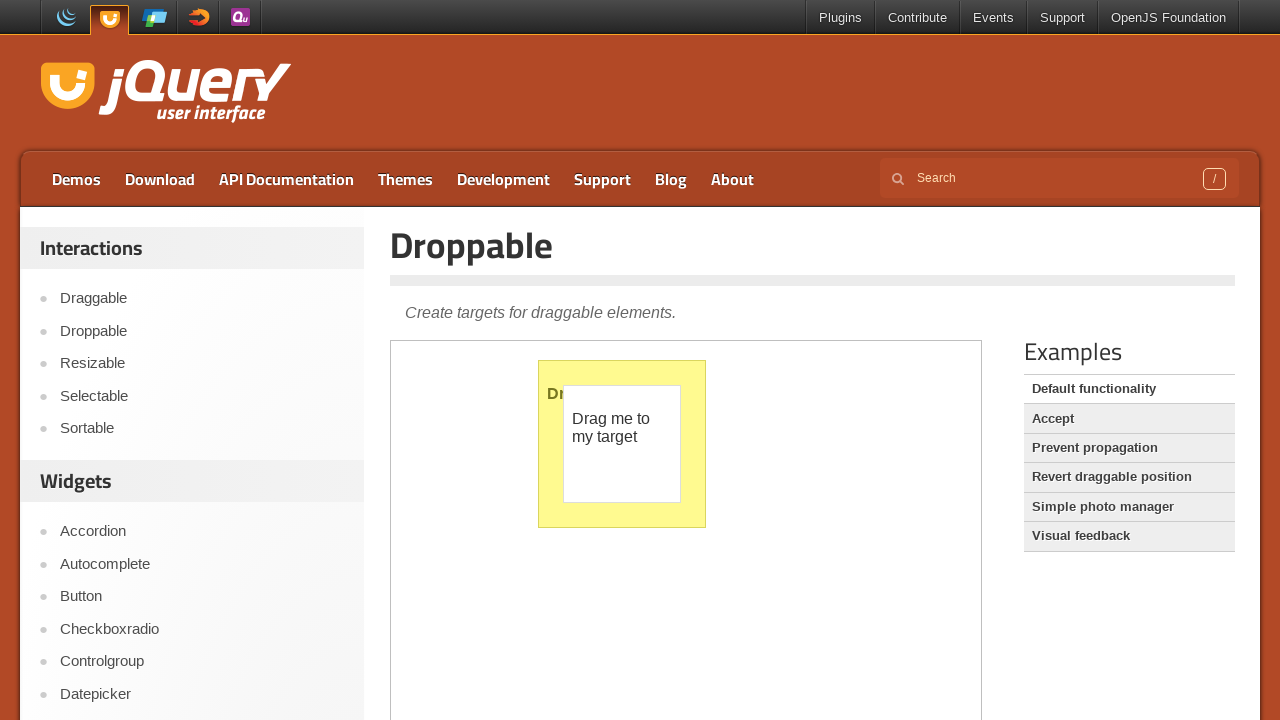